Tests page scrolling functionality by navigating to a W3Schools page and scrolling down the page using JavaScript execution.

Starting URL: https://www.w3schools.com/js/js_popup.asp

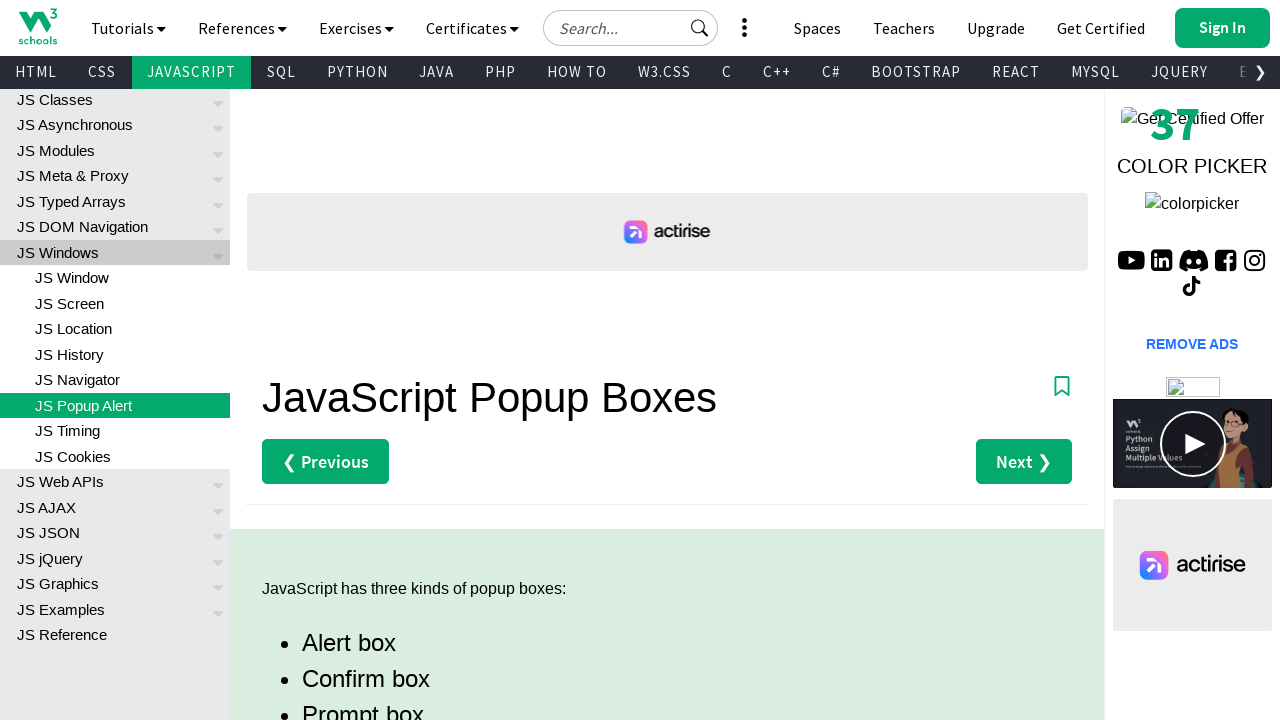

Navigated to W3Schools JavaScript popup page
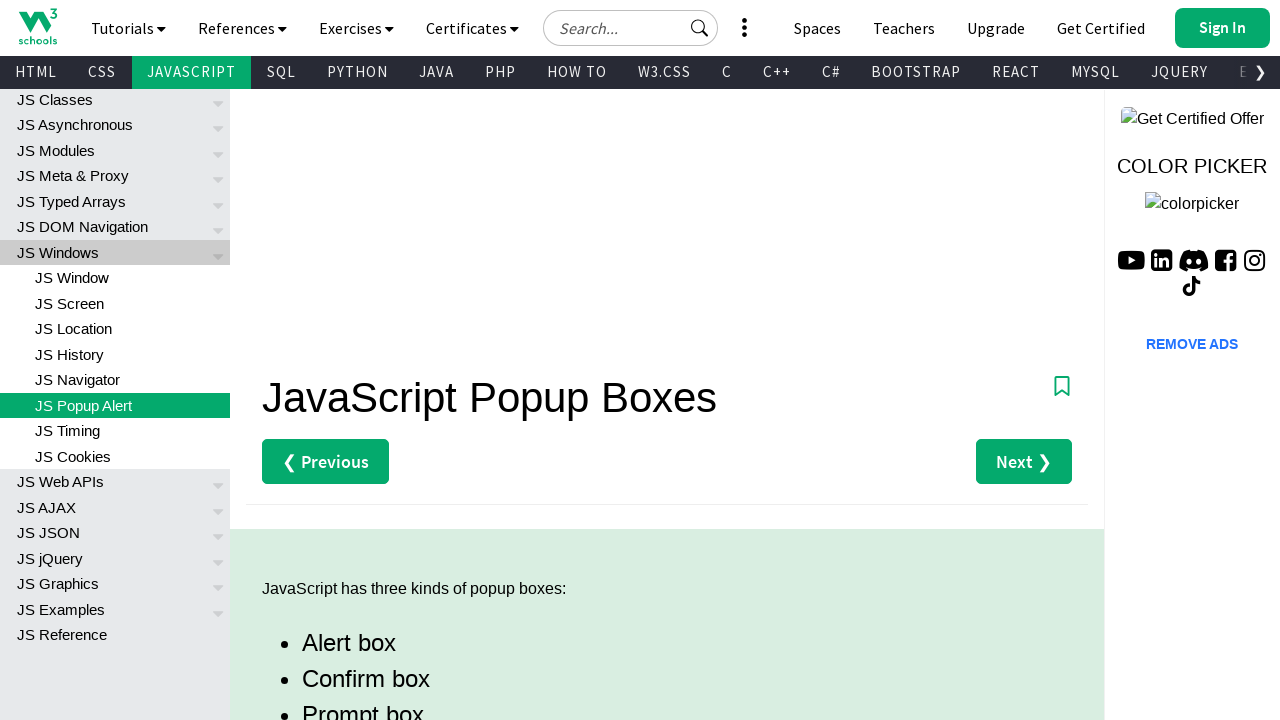

Scrolled down the page by 1000 pixels using JavaScript
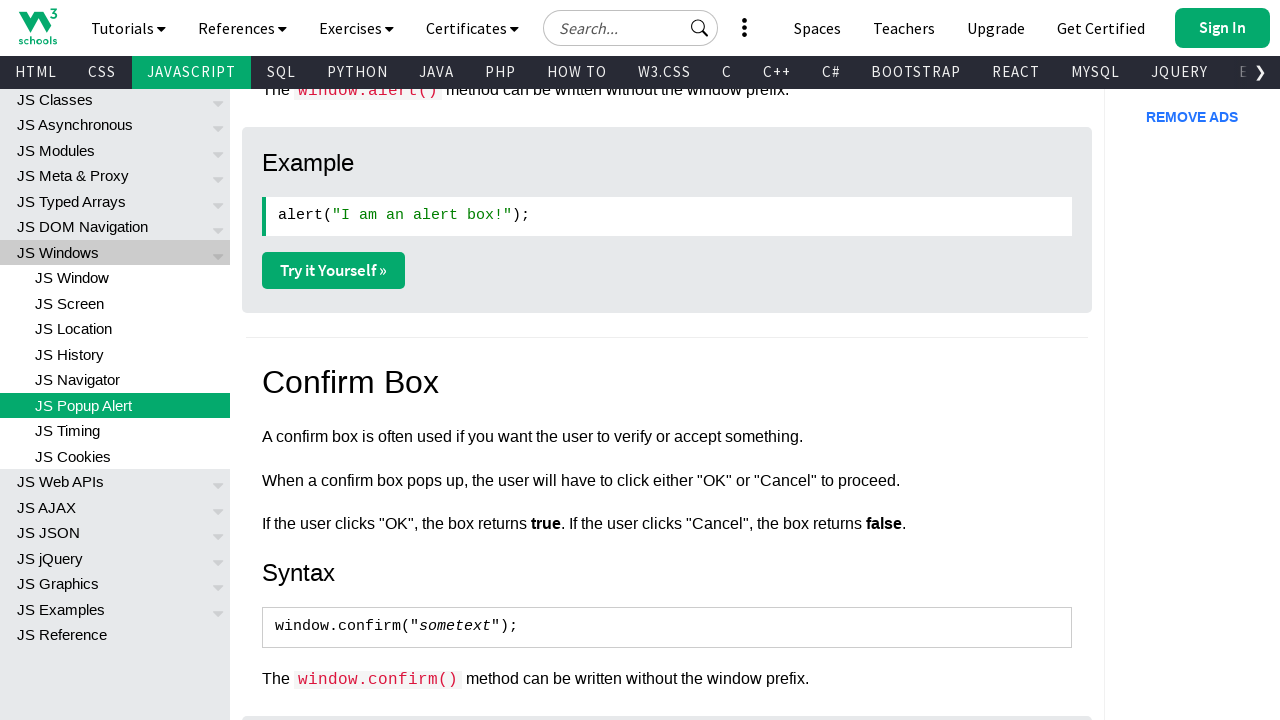

Waited 2 seconds to observe scroll effect
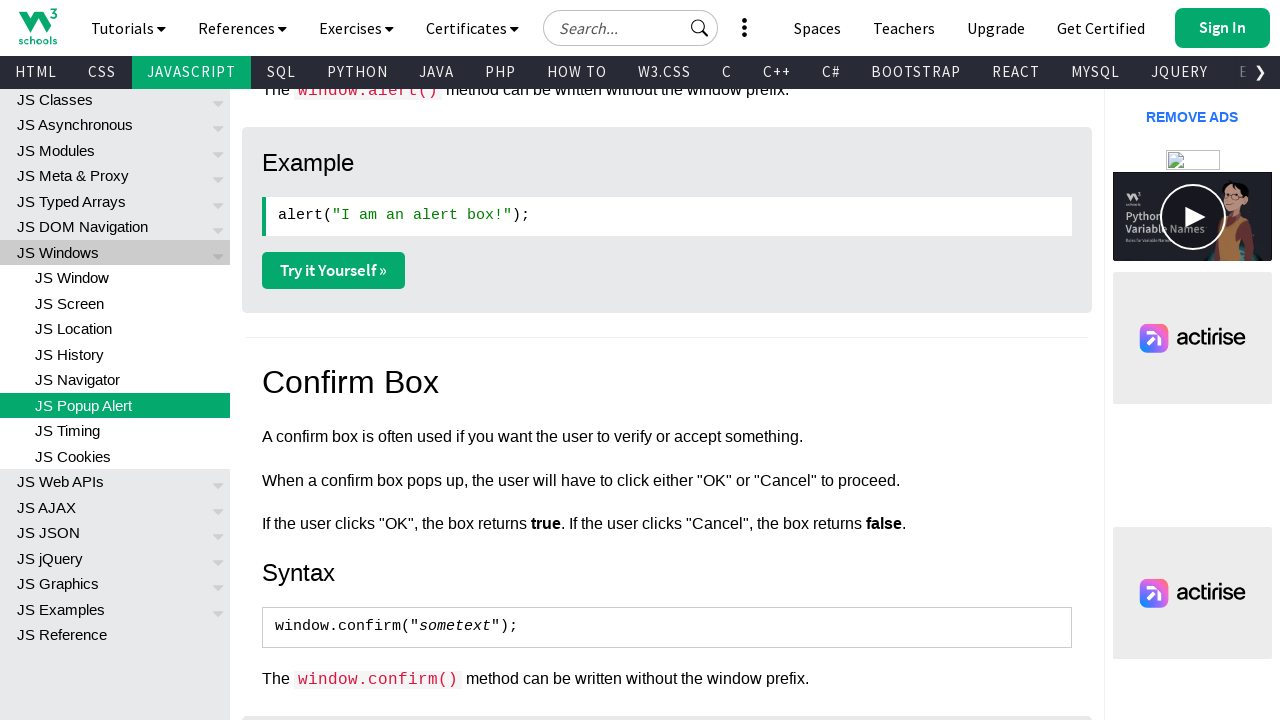

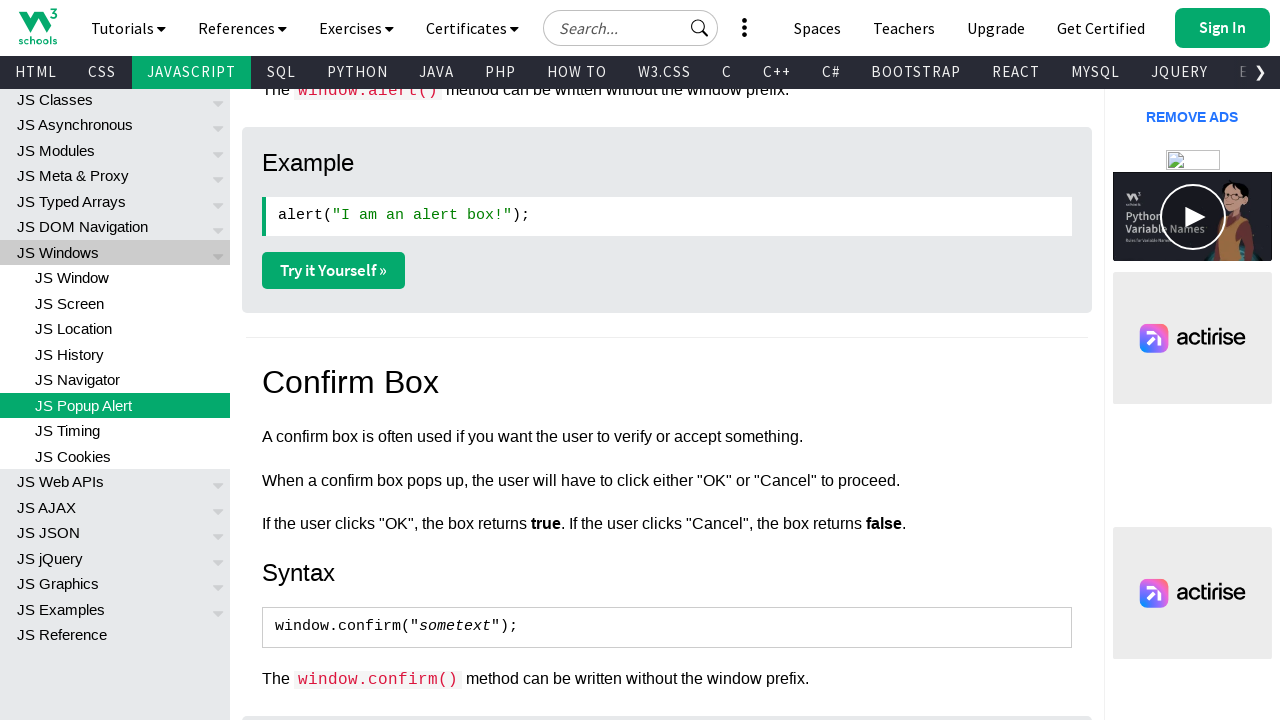